Tests form submission with valid long first name and last name at maximum allowed length to verify validation passes

Starting URL: https://testpages.eviltester.com/styled/validation/input-validation.html

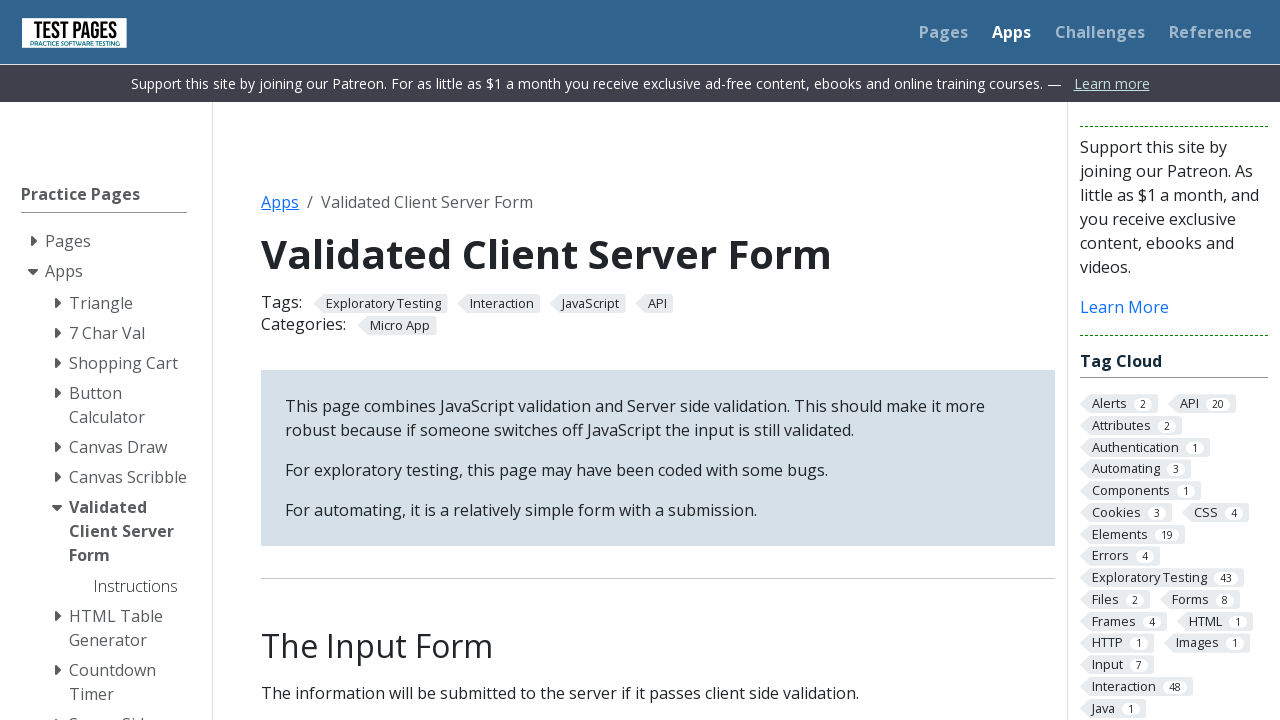

Filled first name field with maximum length valid value (90 characters) on internal:label="First name:"i
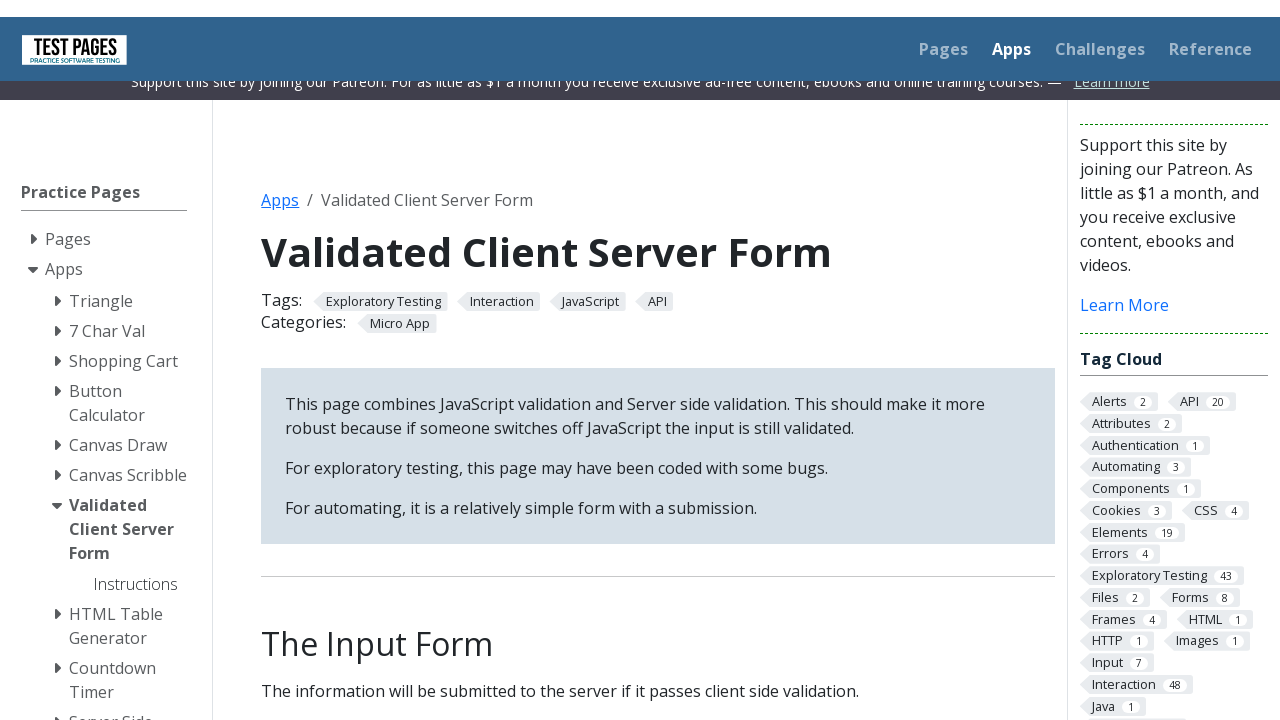

Filled last name field with maximum length valid value (80 characters) on internal:label="Last name:"i
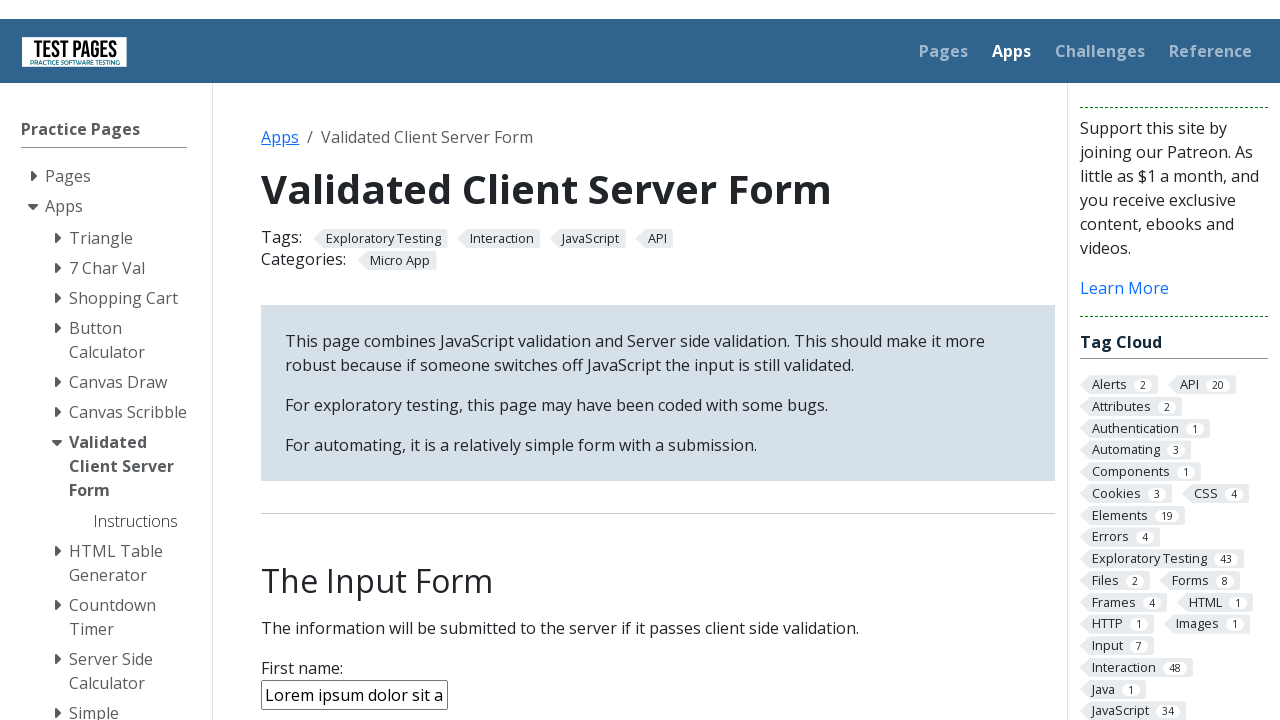

Filled age field with value '25' on internal:label="Age:"i
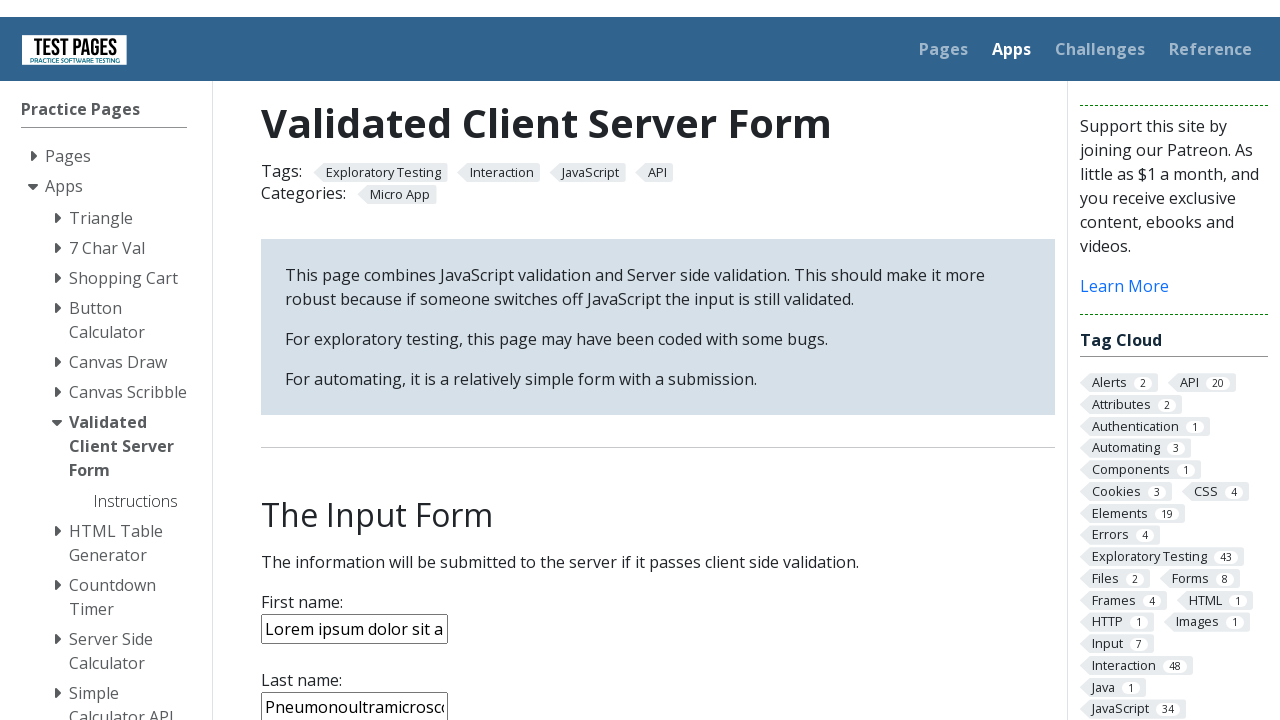

Filled notes field with 'Testing filling data' on internal:label="Notes:"i
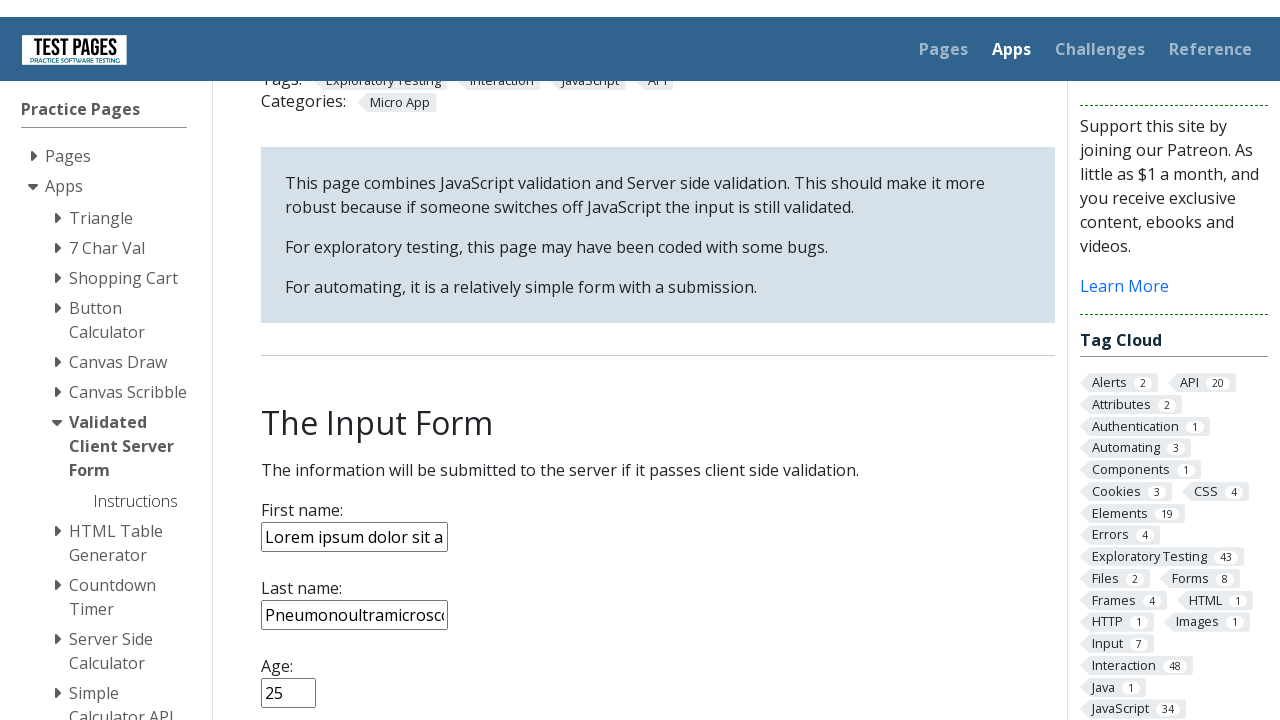

Selected 'Poland' from country dropdown on internal:role=combobox[name="Country:"i]
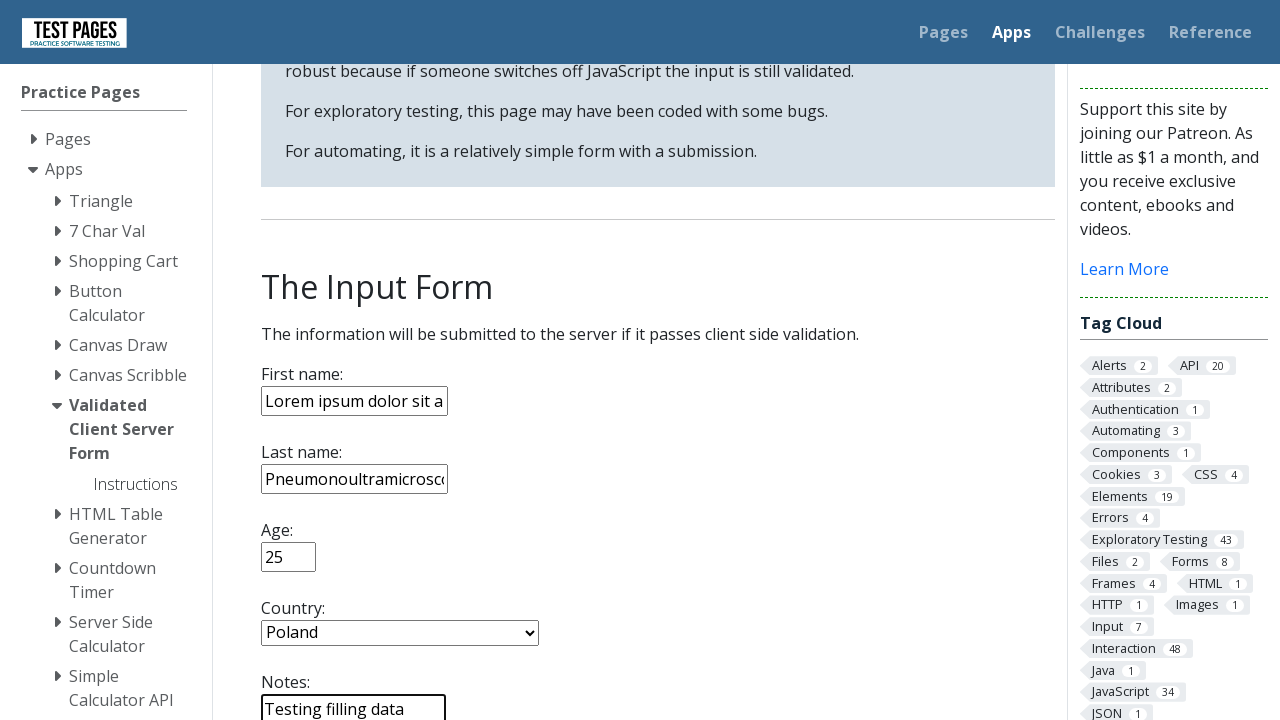

Clicked submit button to submit the form at (296, 368) on internal:role=button[name="submit"i]
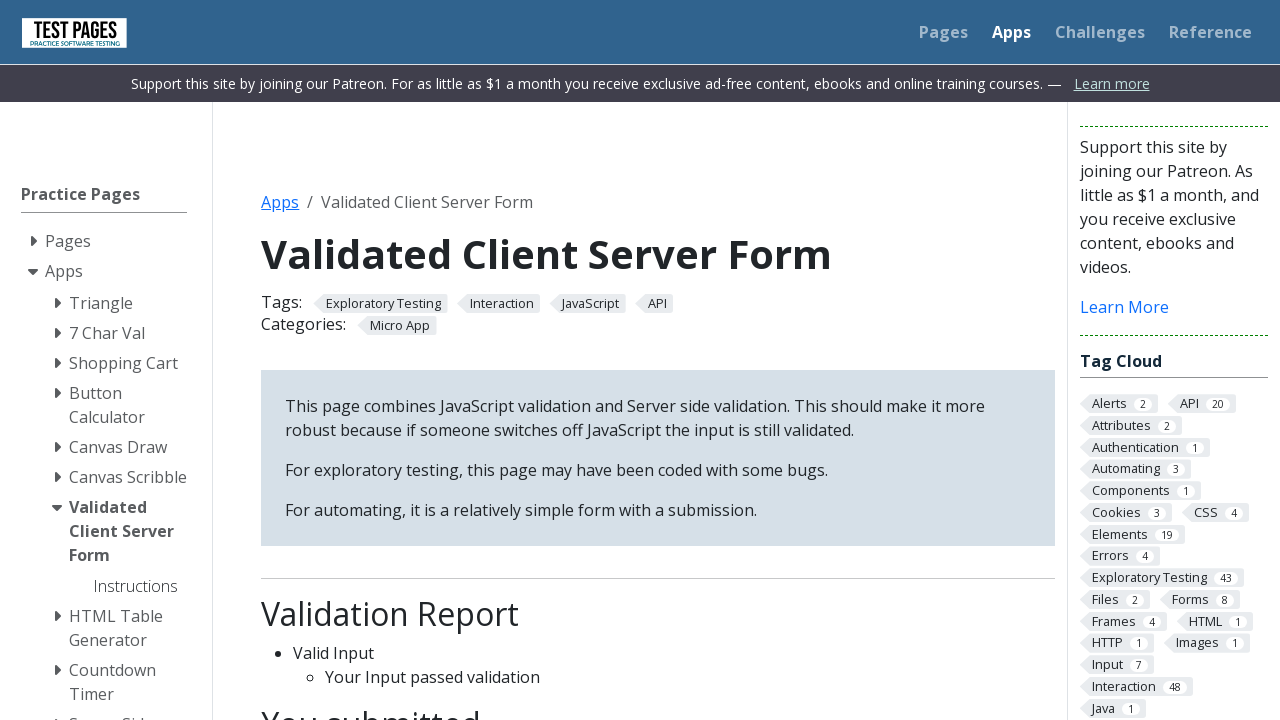

Verified that validation passed with success message displayed
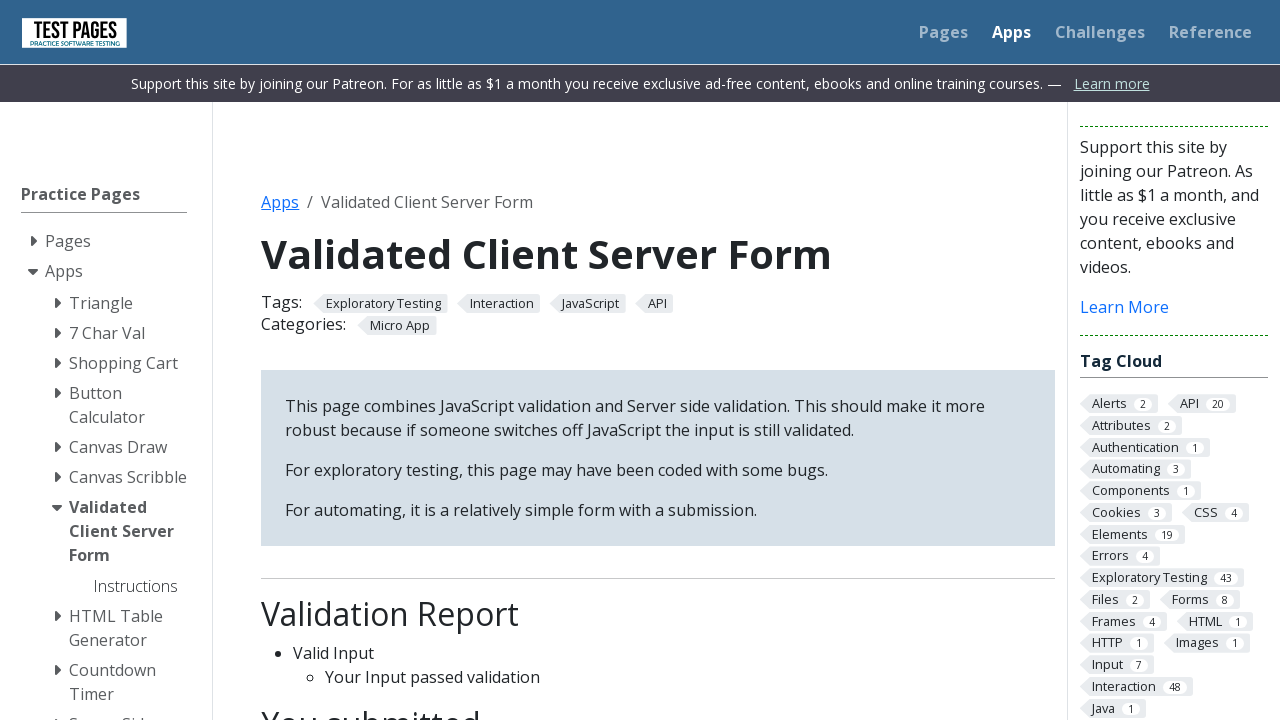

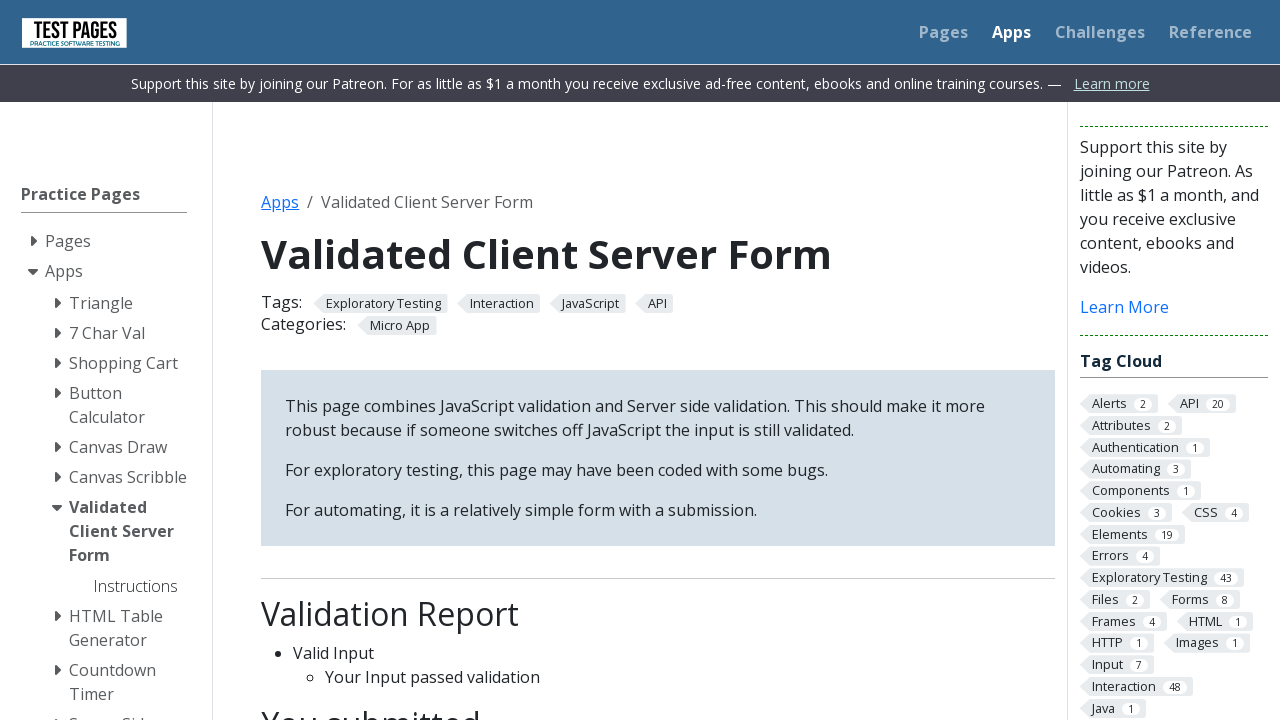